Tests that an item is removed if an empty text string is entered during edit

Starting URL: https://demo.playwright.dev/todomvc

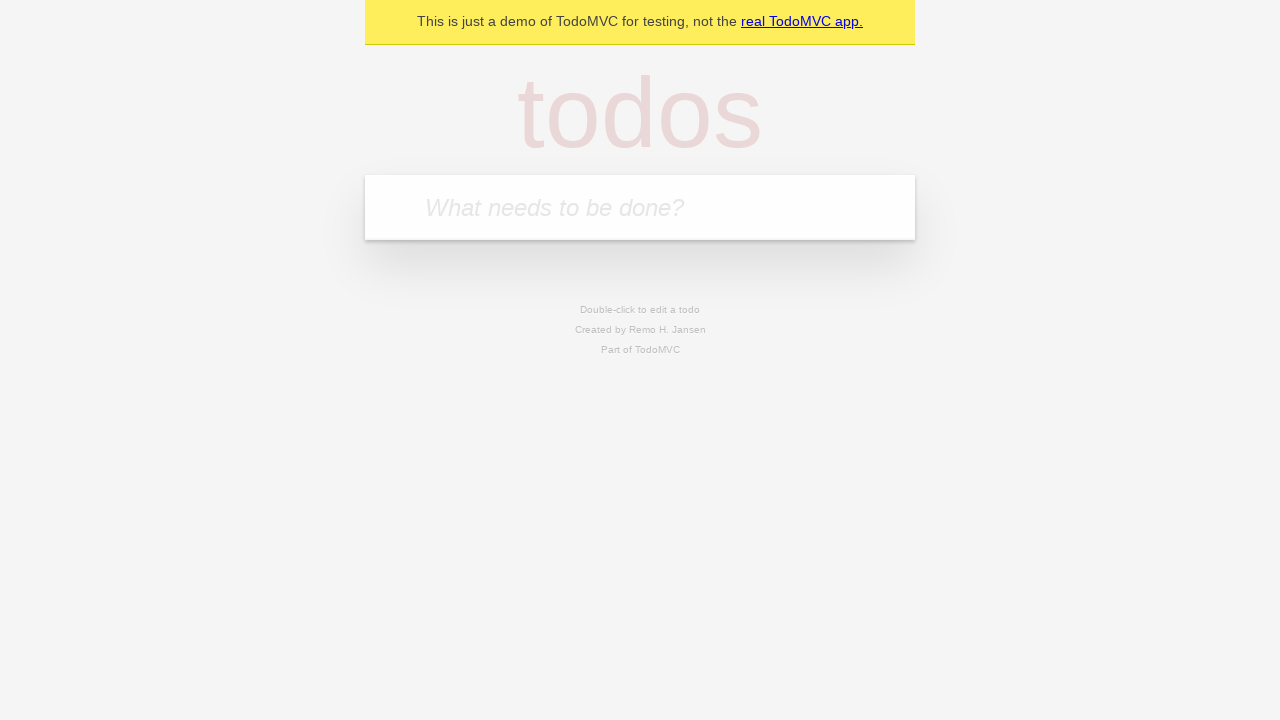

Filled first todo item 'buy some cheese' on internal:attr=[placeholder="What needs to be done?"i]
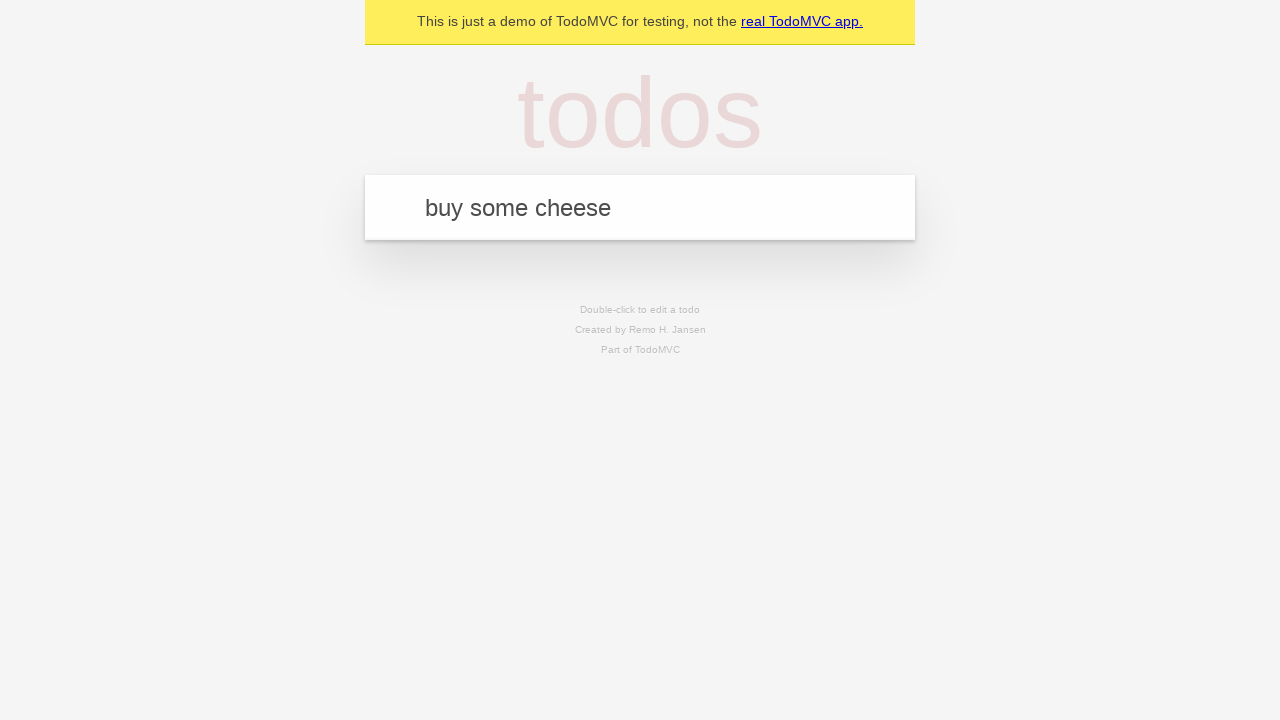

Pressed Enter to create first todo on internal:attr=[placeholder="What needs to be done?"i]
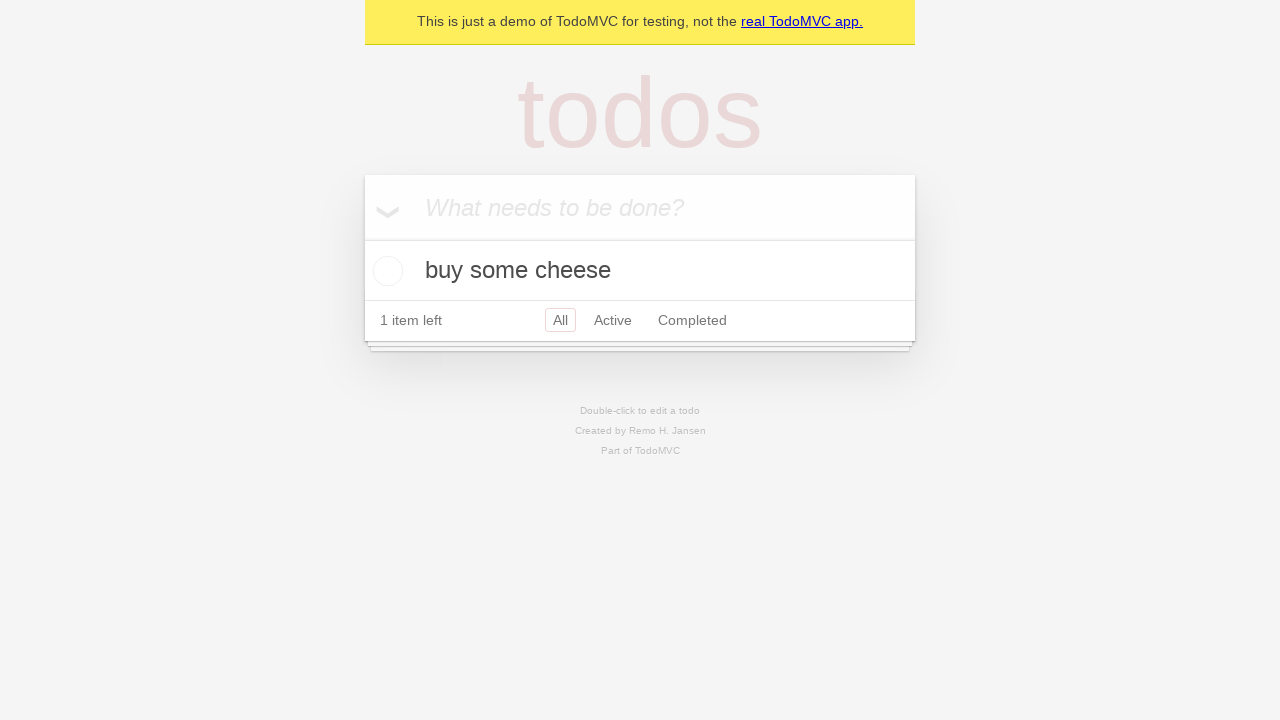

Filled second todo item 'feed the cat' on internal:attr=[placeholder="What needs to be done?"i]
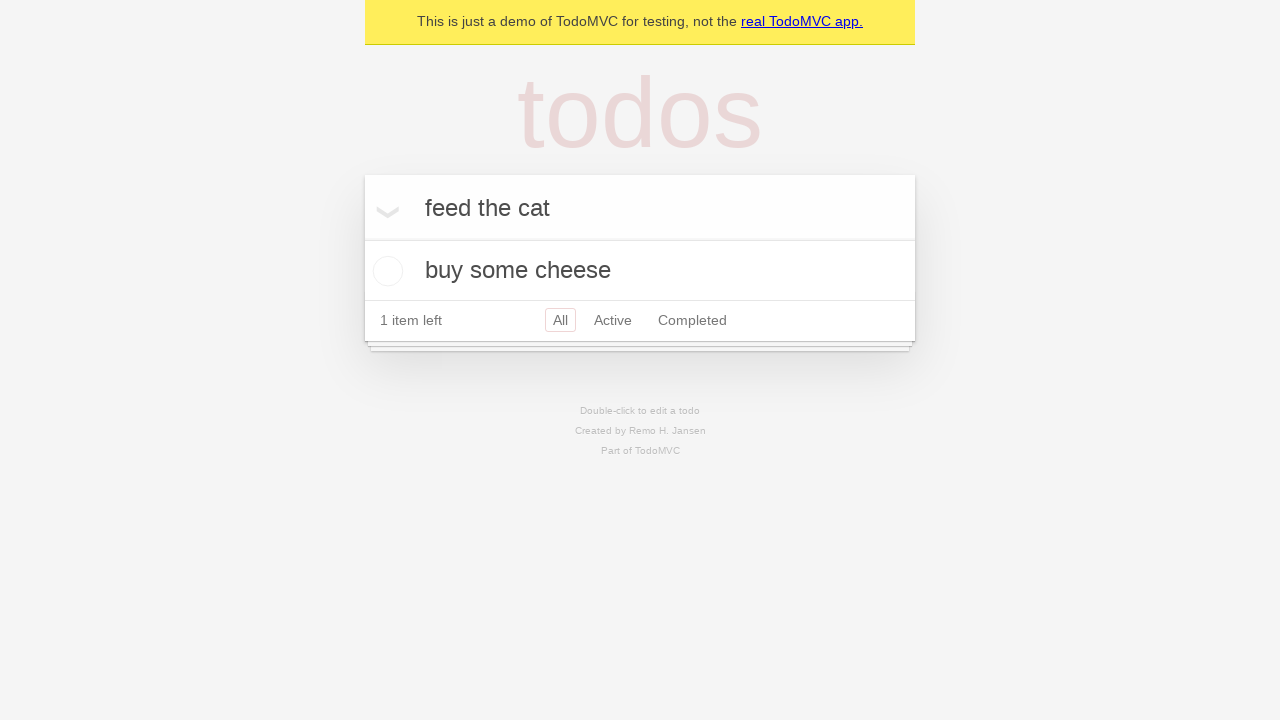

Pressed Enter to create second todo on internal:attr=[placeholder="What needs to be done?"i]
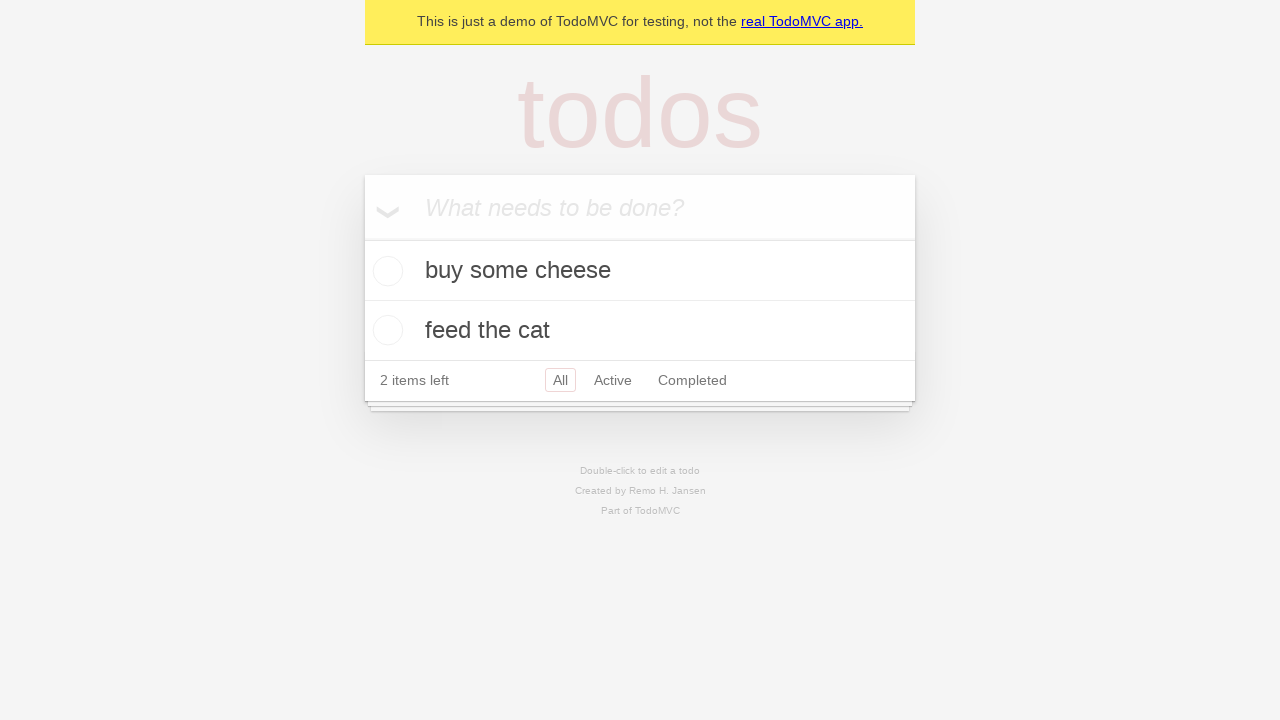

Filled third todo item 'book a doctors appointment' on internal:attr=[placeholder="What needs to be done?"i]
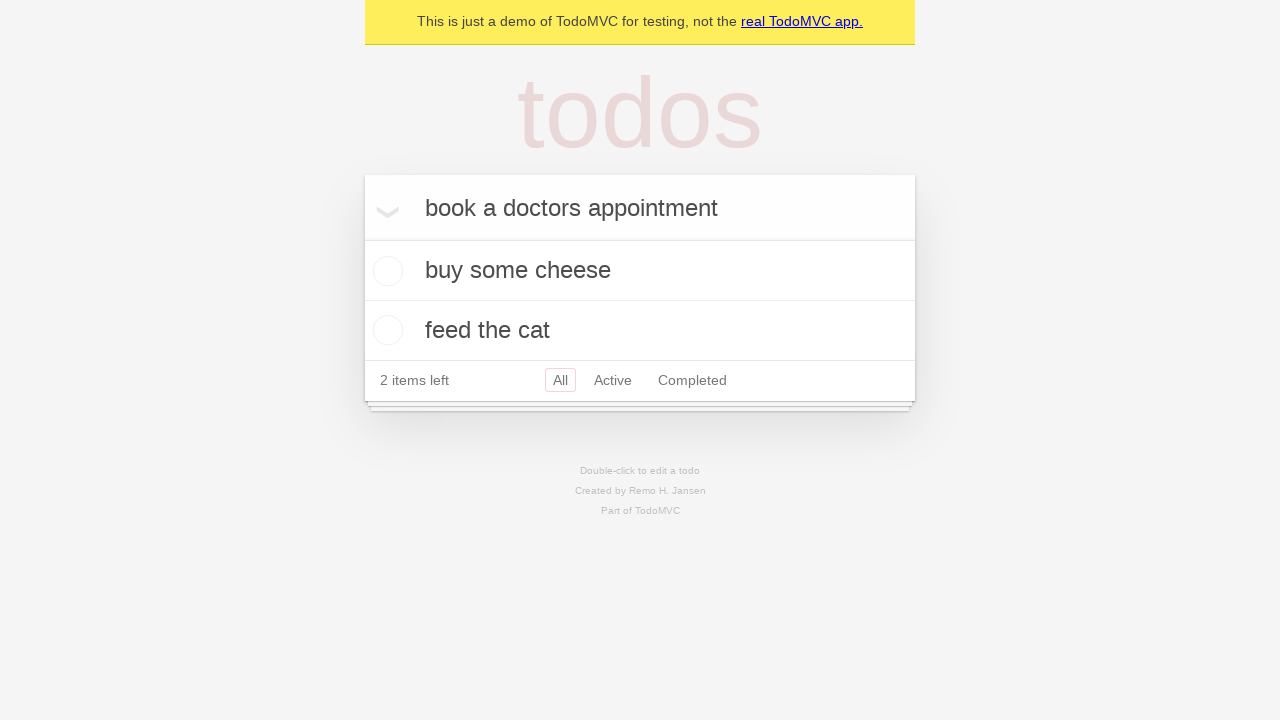

Pressed Enter to create third todo on internal:attr=[placeholder="What needs to be done?"i]
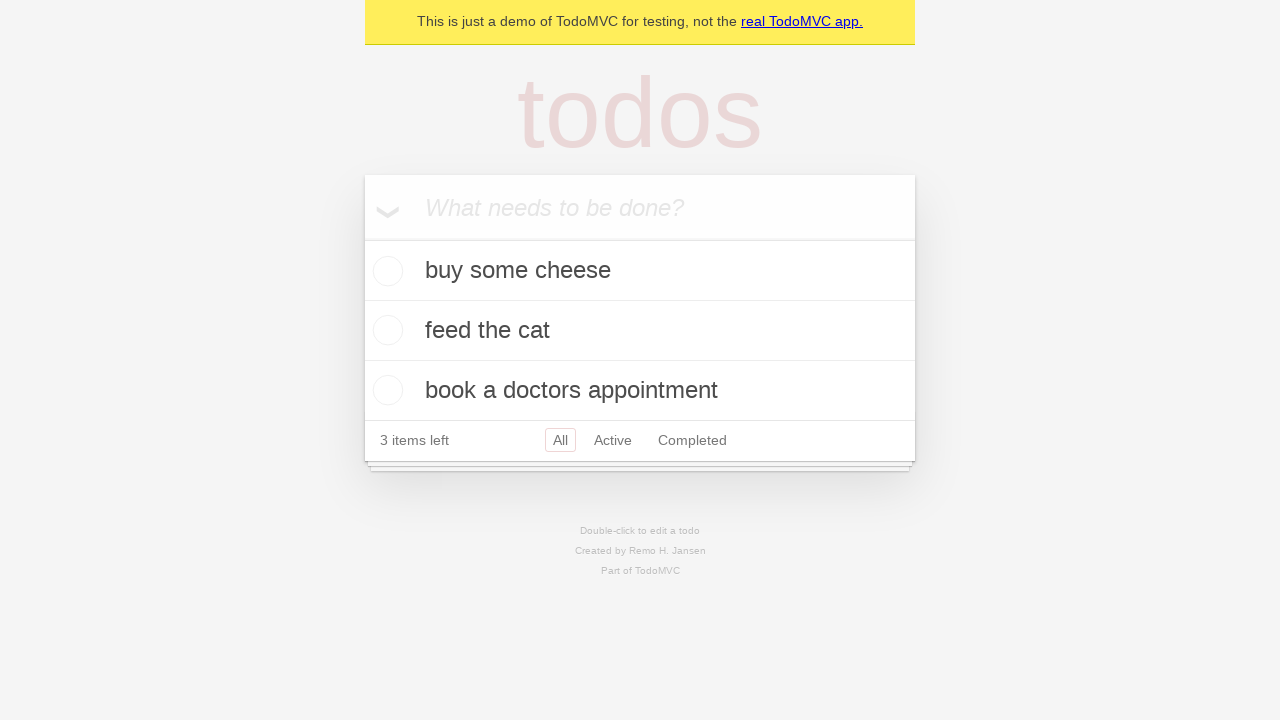

Double-clicked second todo item to enter edit mode at (640, 331) on internal:testid=[data-testid="todo-item"s] >> nth=1
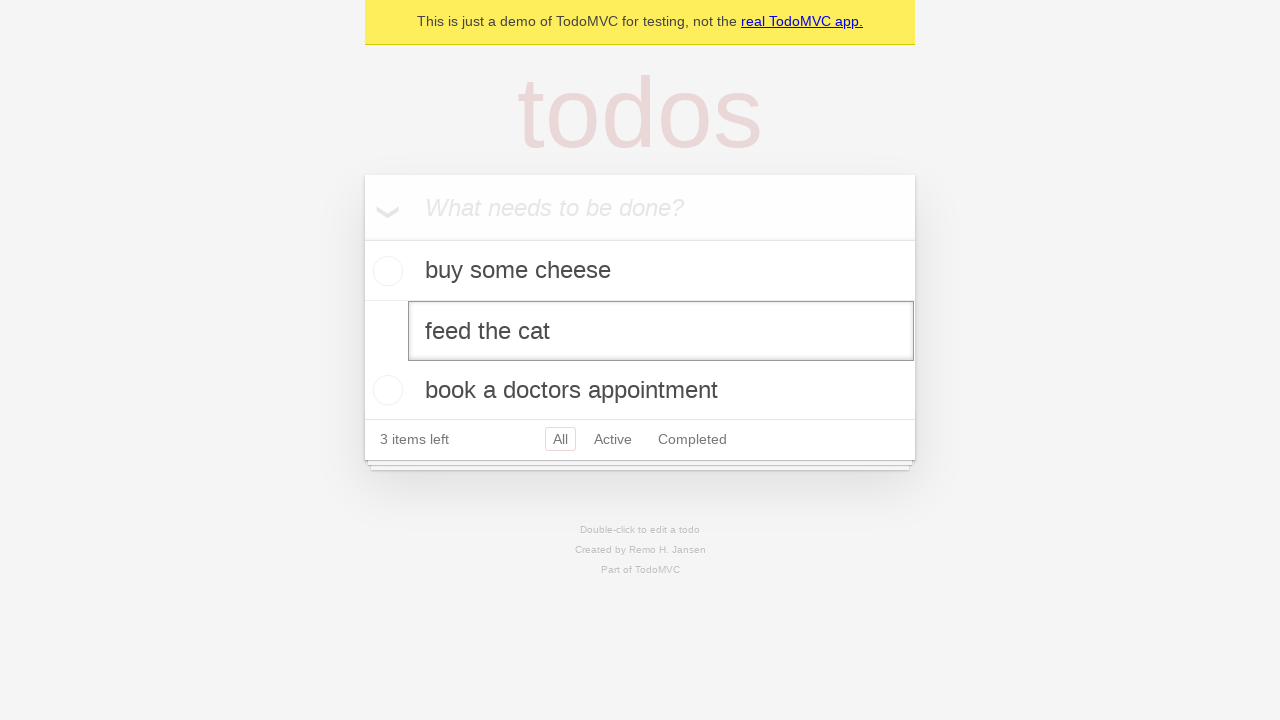

Cleared text in edit field with empty string on internal:testid=[data-testid="todo-item"s] >> nth=1 >> internal:role=textbox[nam
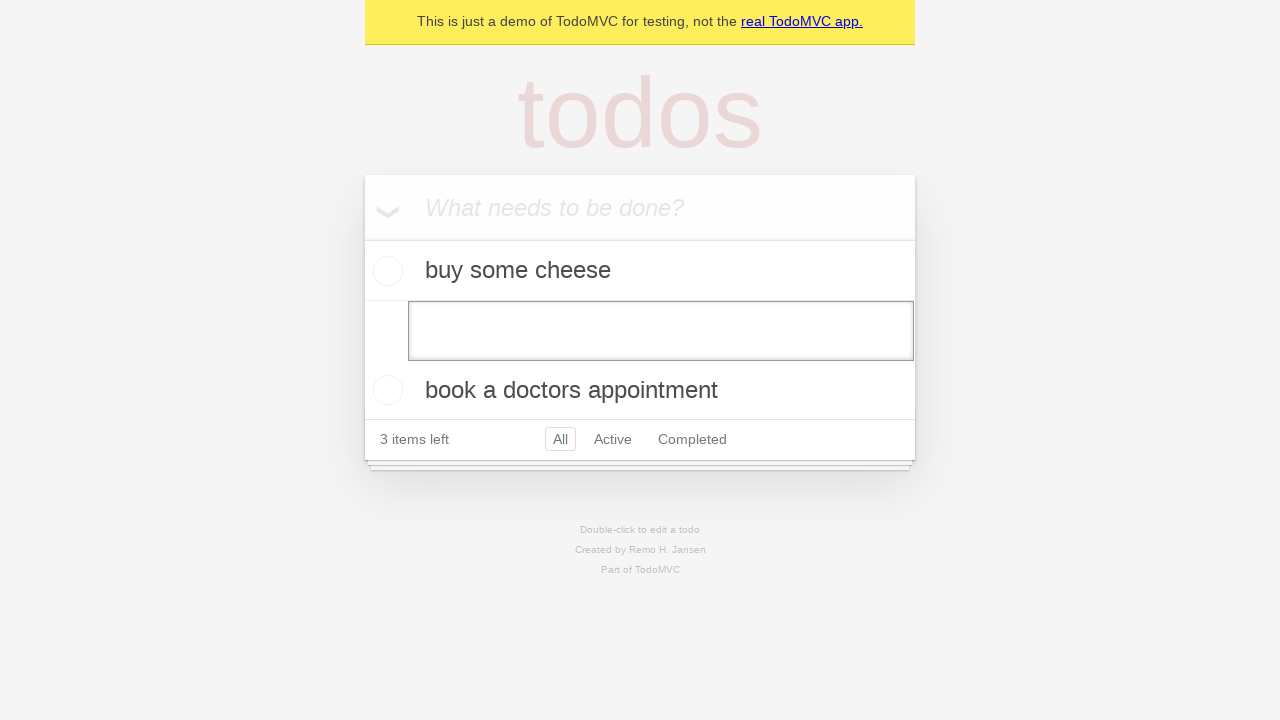

Pressed Enter to confirm edit with empty text, removing the item on internal:testid=[data-testid="todo-item"s] >> nth=1 >> internal:role=textbox[nam
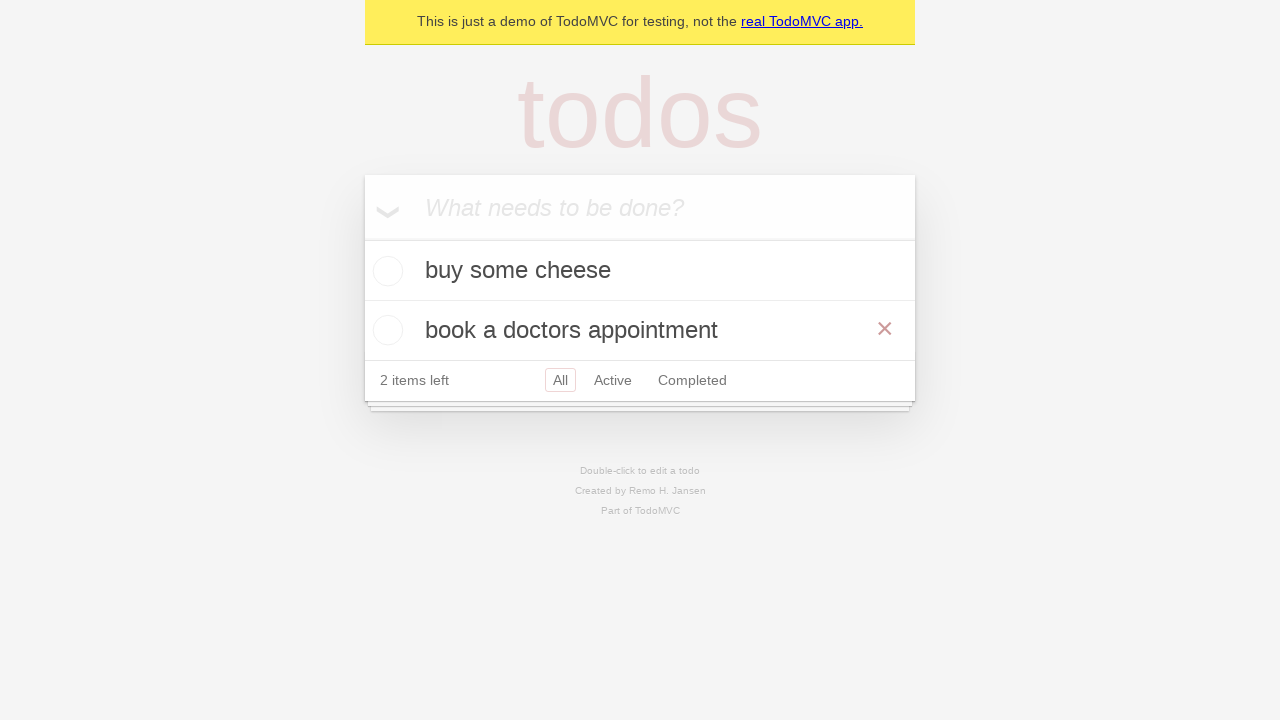

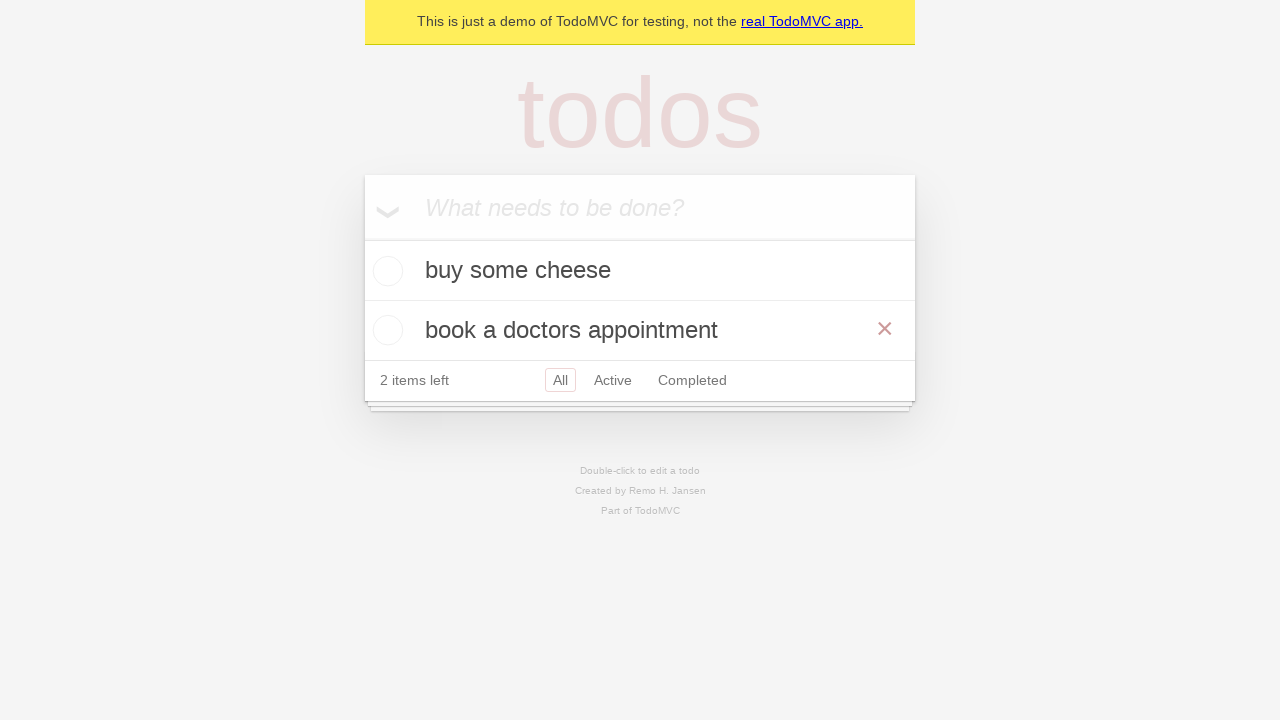